Tests nested element selection by finding a form and then filling a text field within it

Starting URL: http://sahitest.com/demo/linkTest.htm

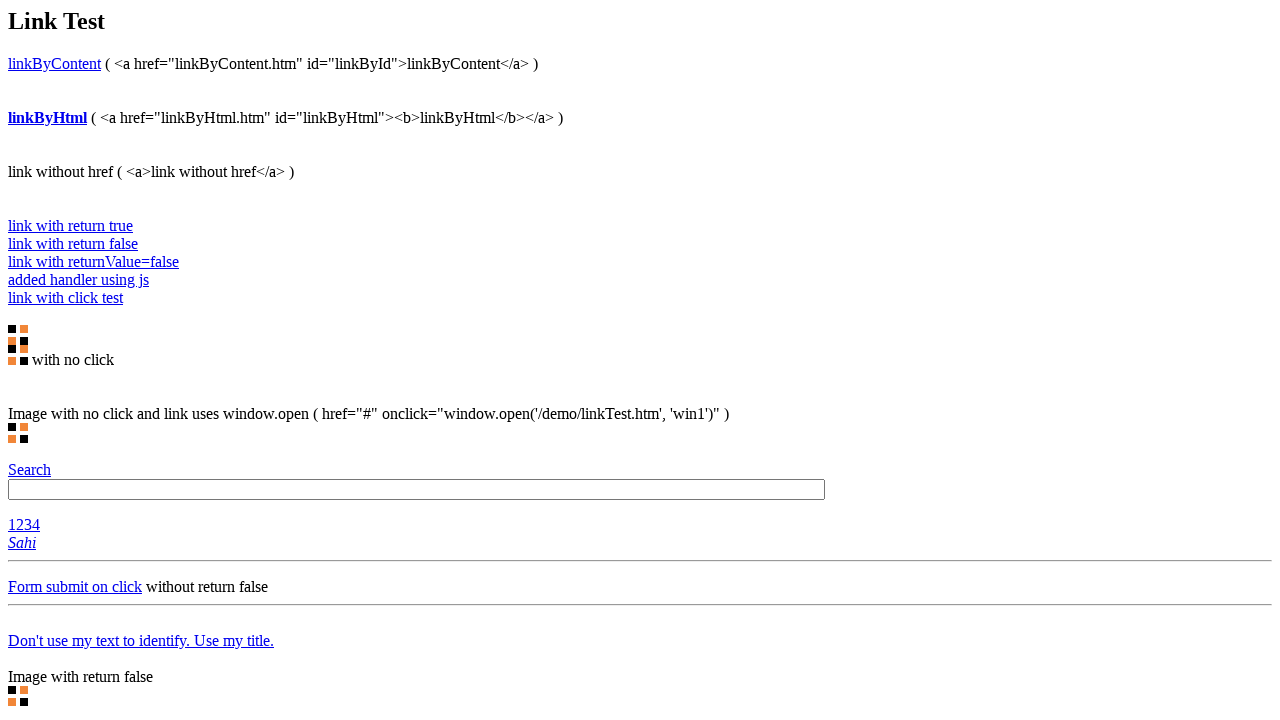

Located form element using XPath
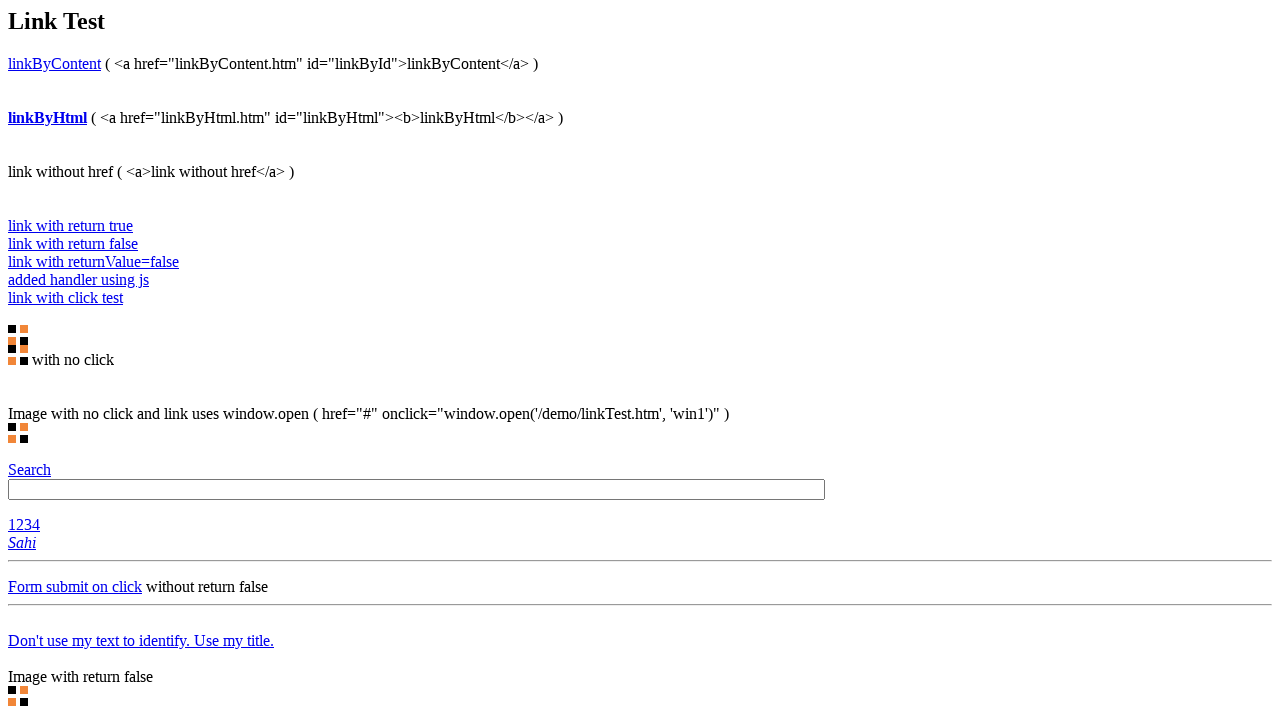

Filled text field #t1 within form with 'test_method2' on xpath=/html/body/form[1] >> #t1
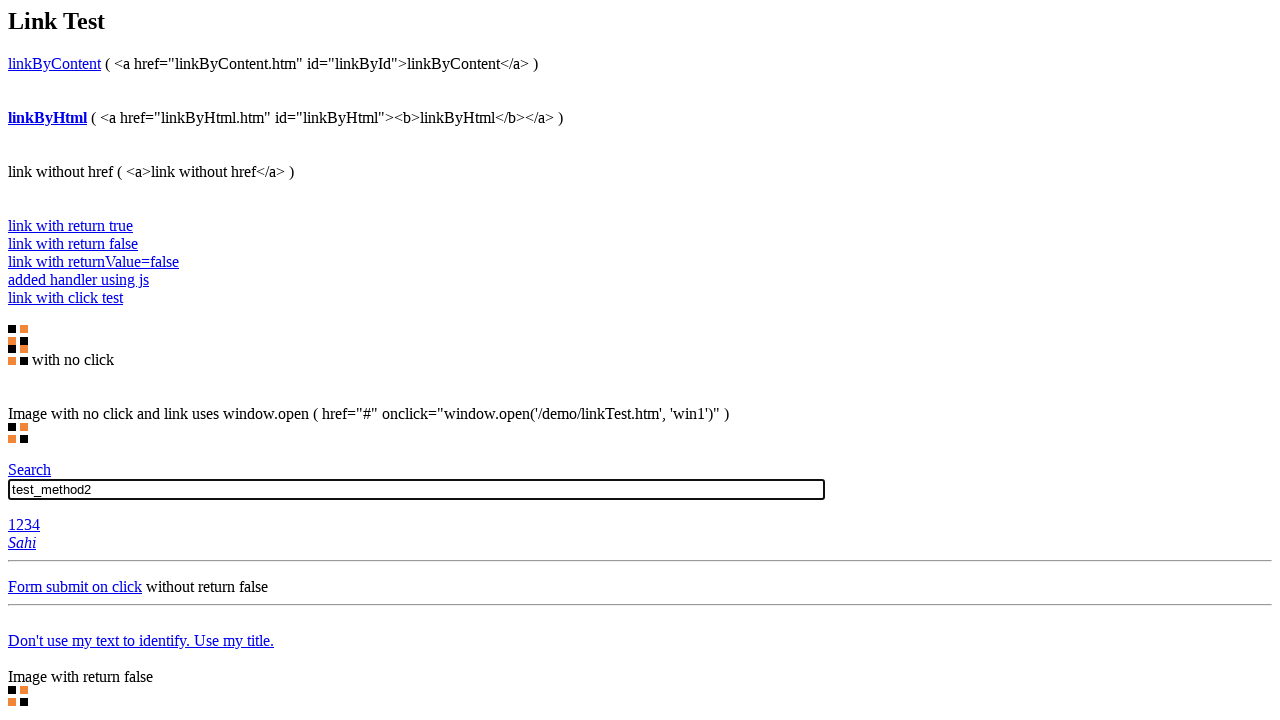

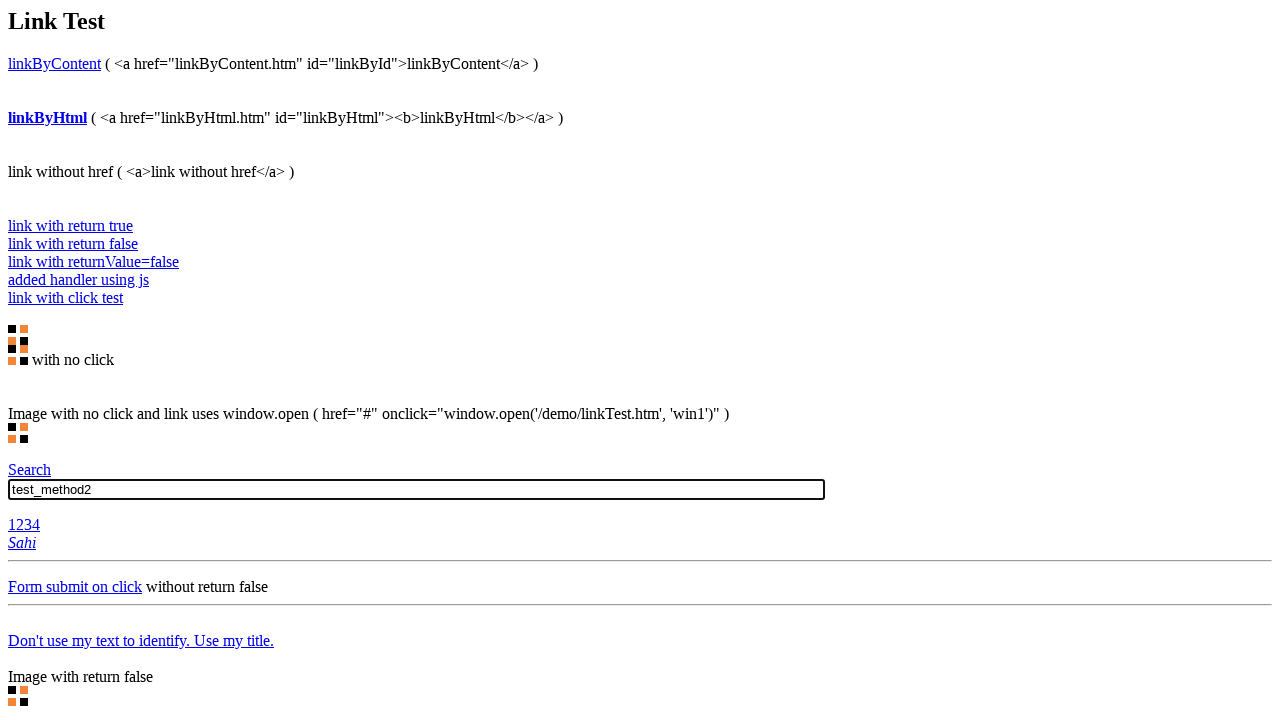